Tests contact form with invalid name and email to verify multiple field validation

Starting URL: https://parabank.parasoft.com/parabank/index.htm

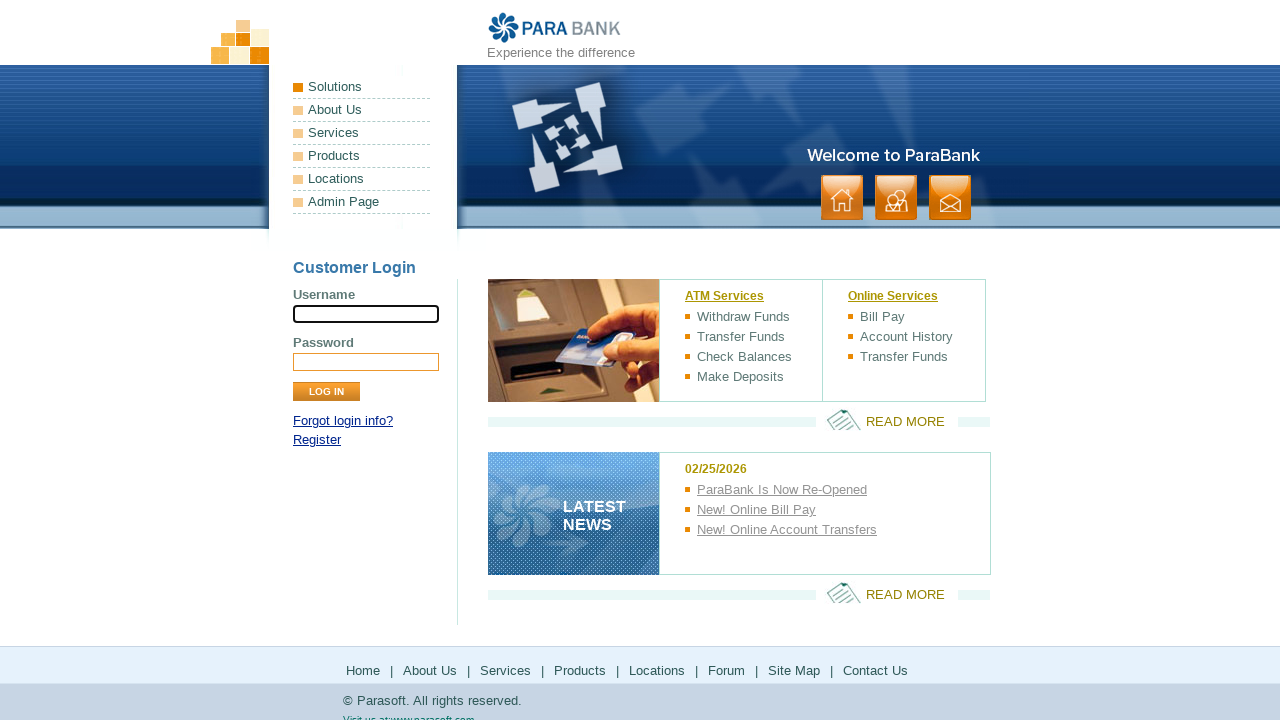

Clicked on Contact Us link at (950, 198) on text=Contact
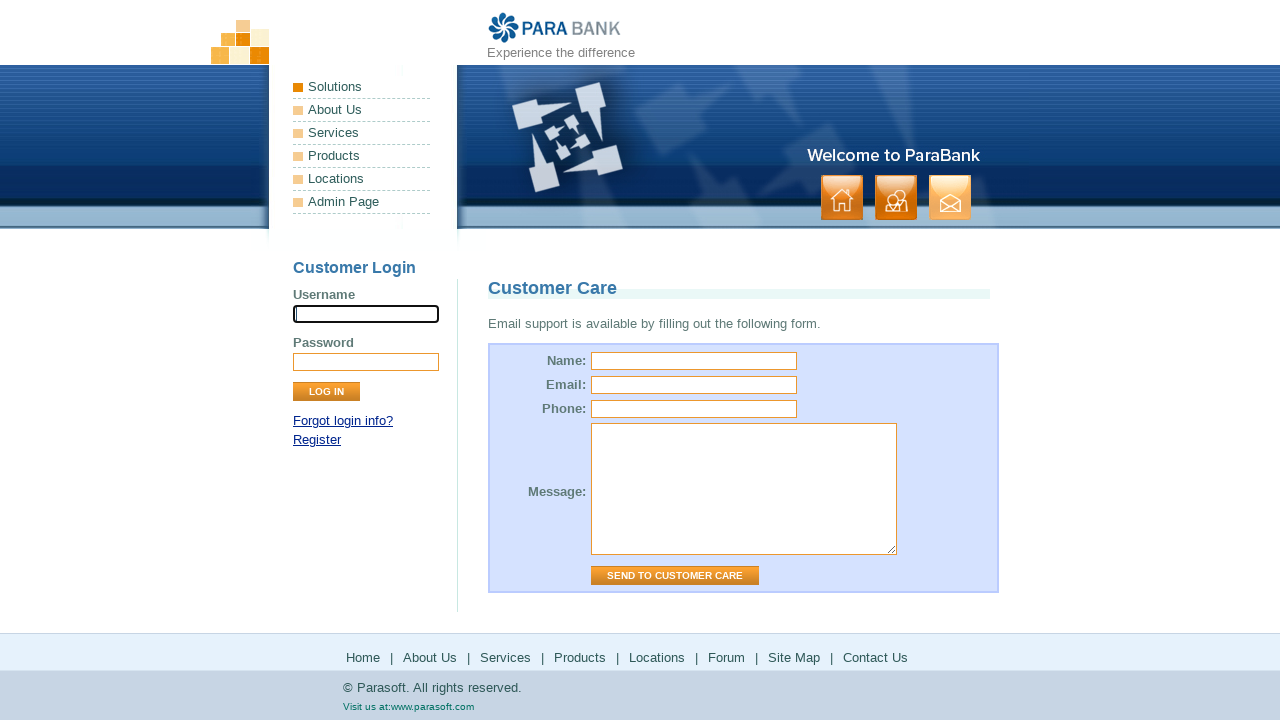

Filled name field with invalid value '123' on input[name='name']
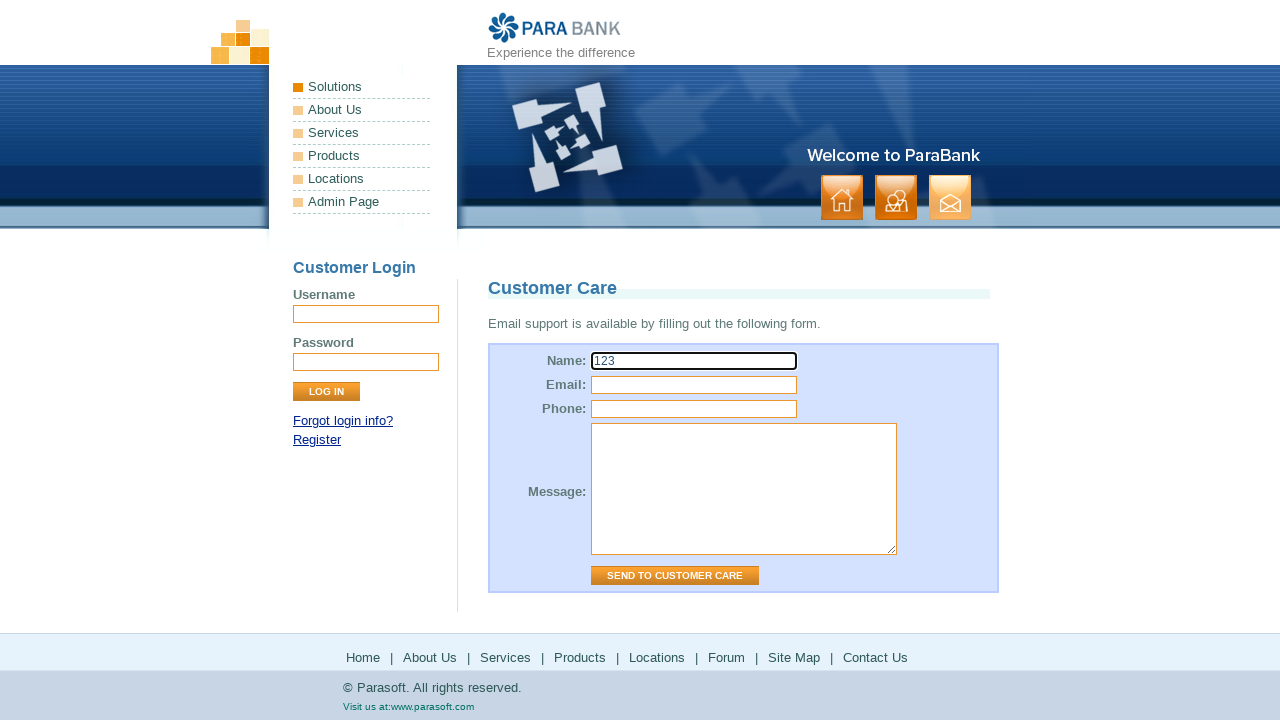

Filled email field with invalid value 'notanemail' on input[name='email']
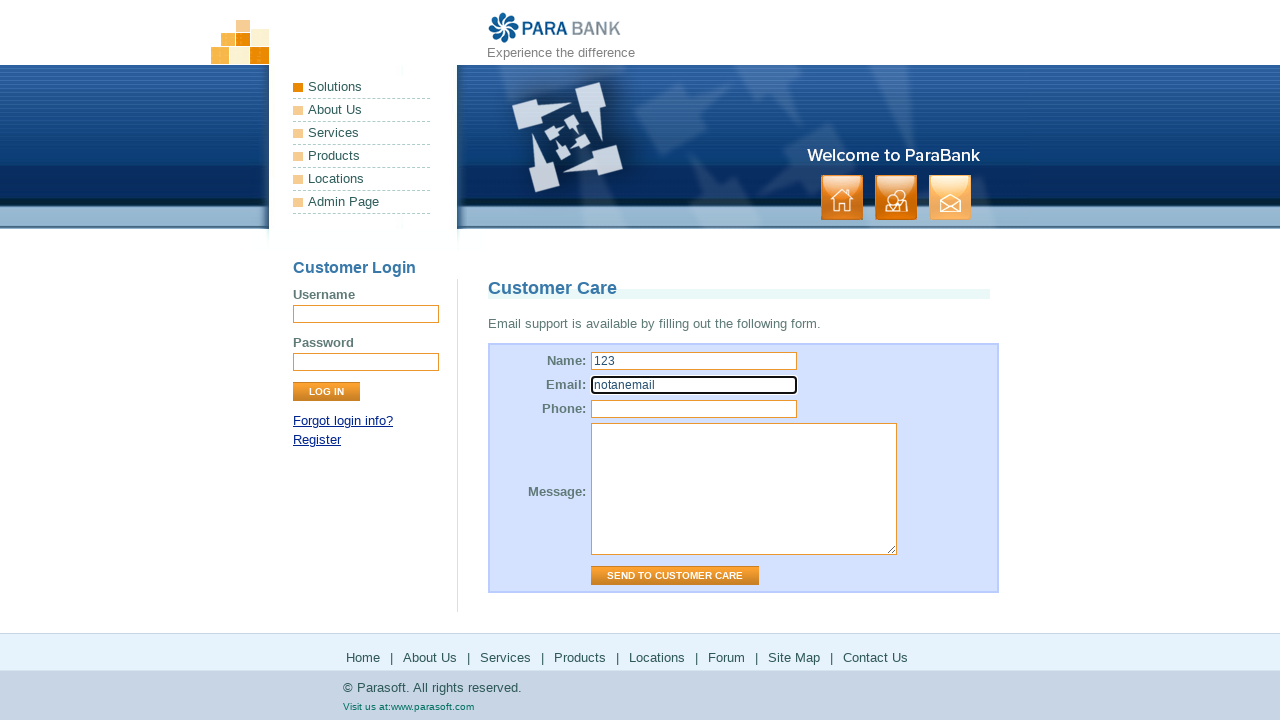

Filled phone field with '555-456-7890' on input[name='phone']
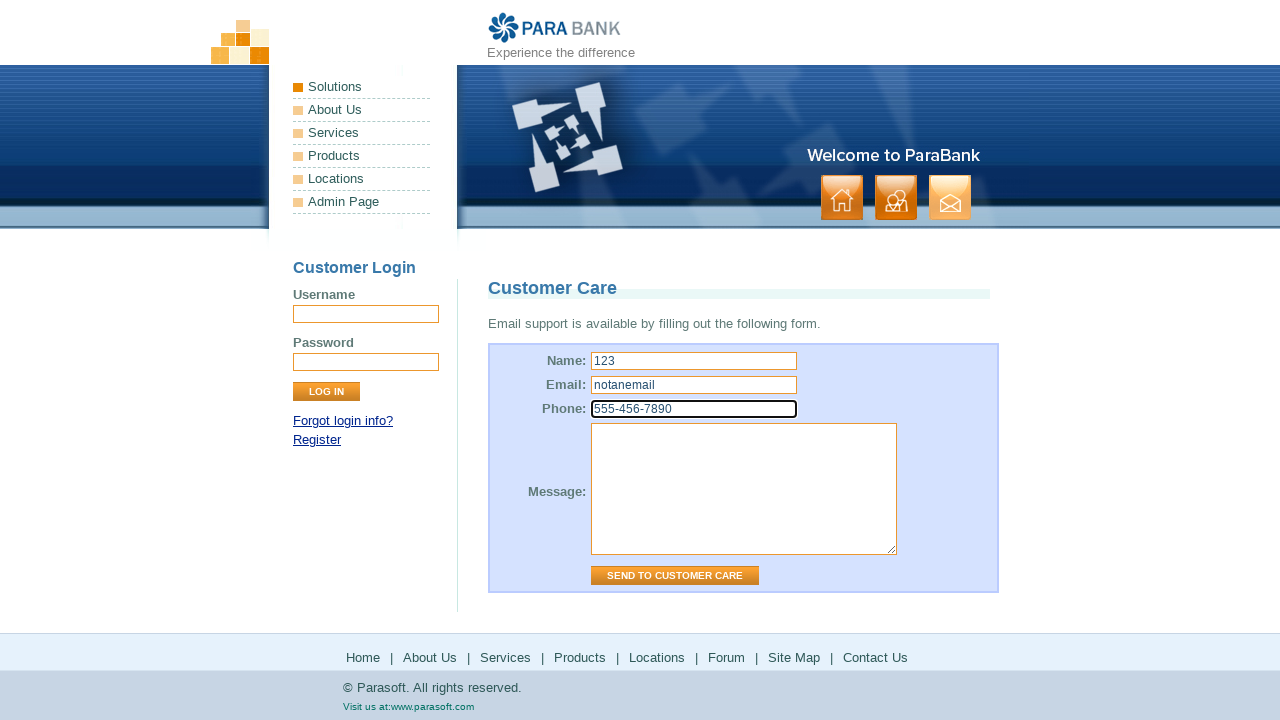

Filled message field with test text on textarea[name='message']
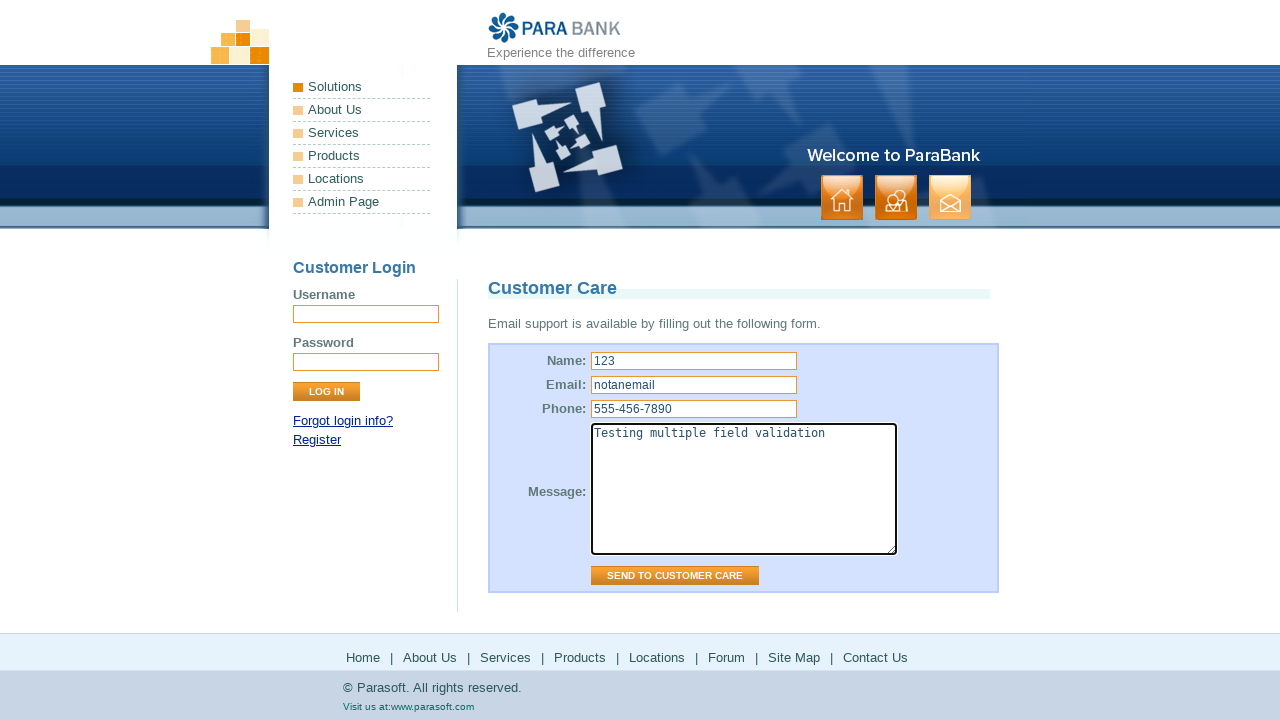

Clicked Send to Customer Care button to submit contact form at (675, 576) on input[value='Send to Customer Care']
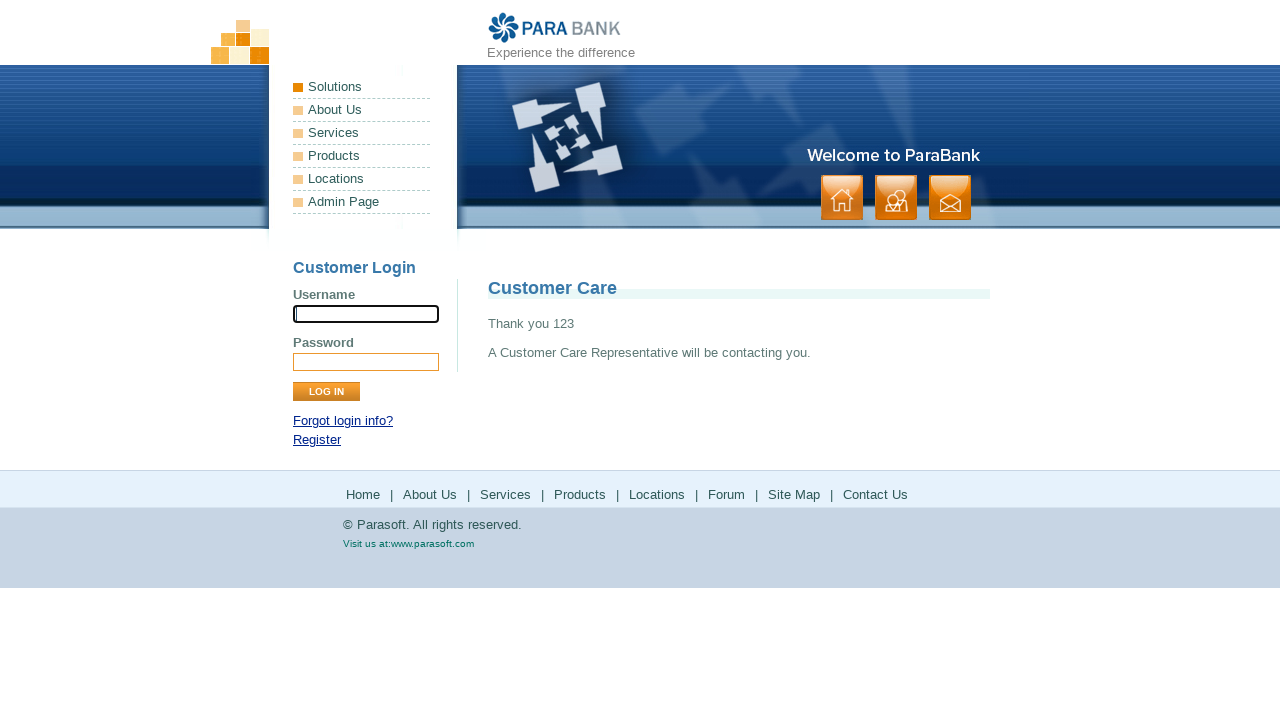

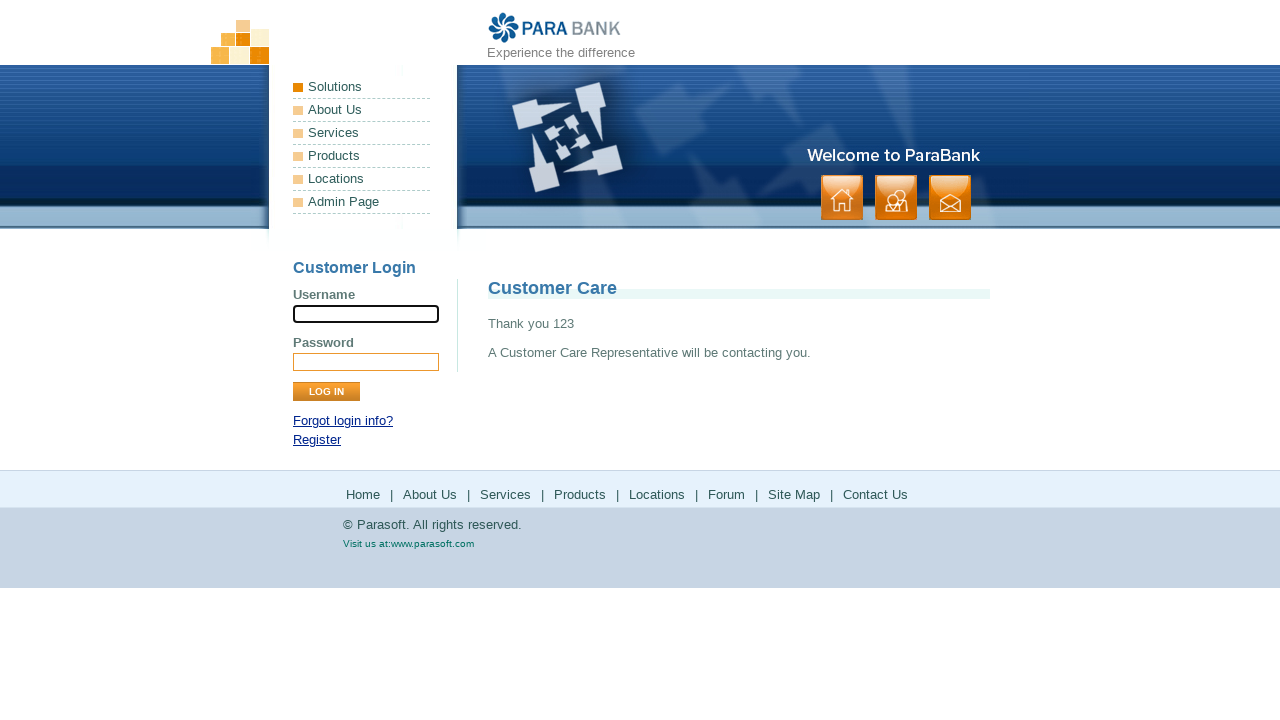